Tests that the main app page returns HTTP status 200

Starting URL: https://app.overnight.fi

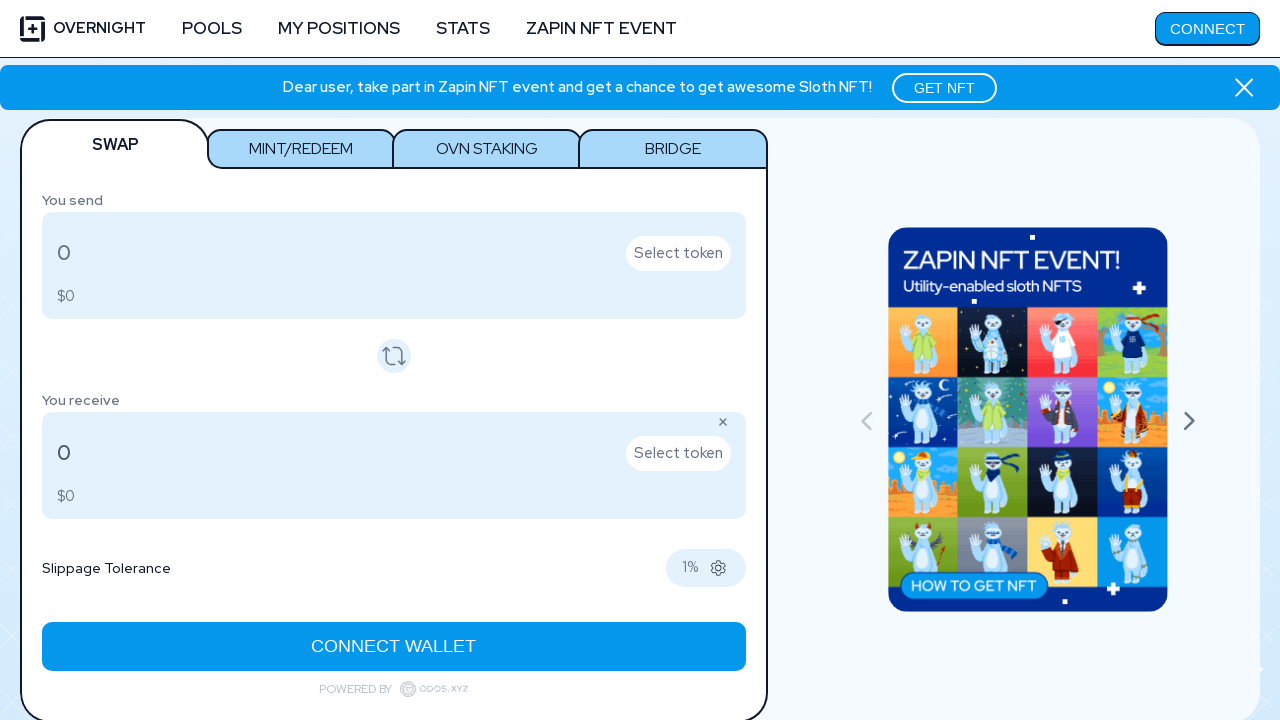

Main app page at https://app.overnight.fi loaded successfully with domcontentloaded state
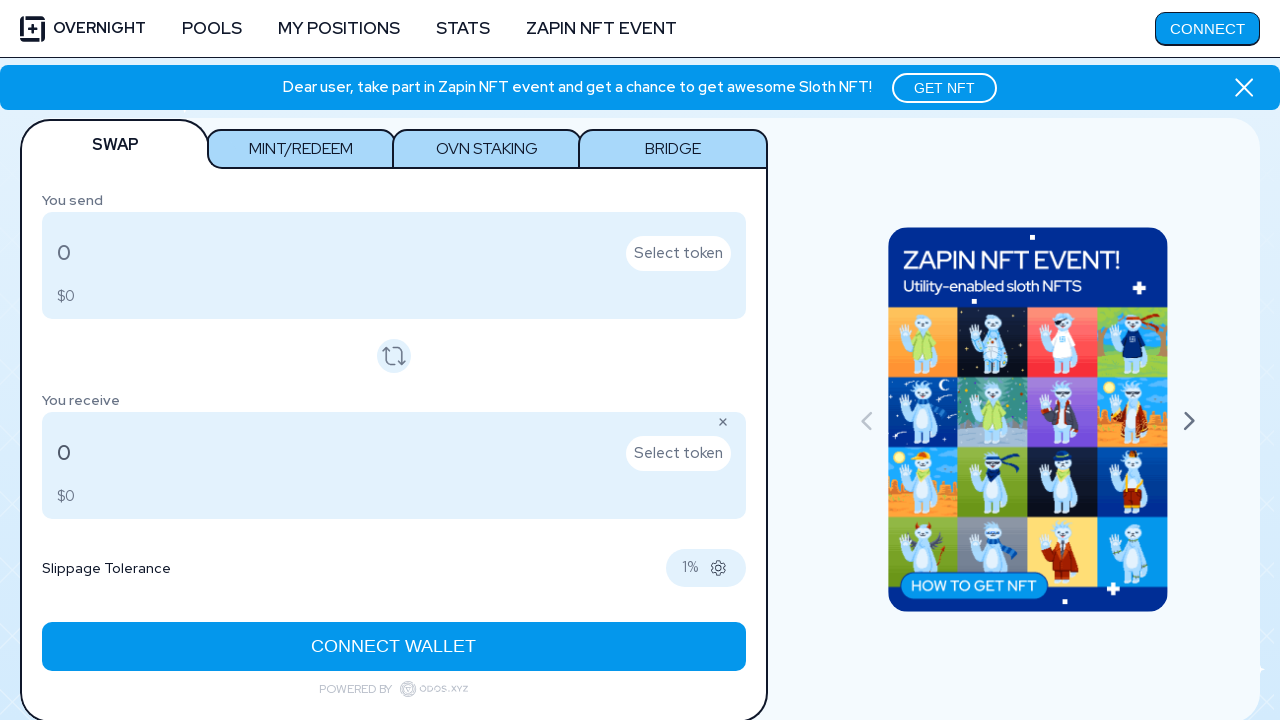

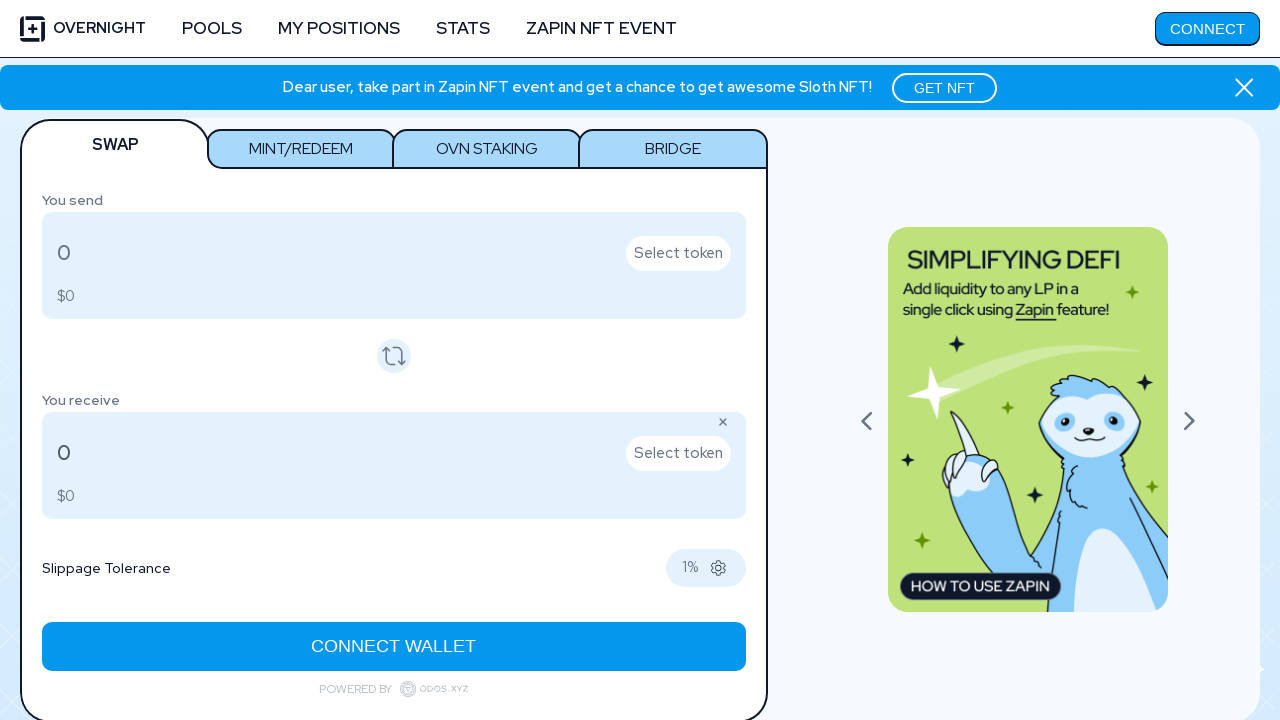